Navigates to Form Authentication page and verifies the URL is correct after navigation

Starting URL: https://the-internet.herokuapp.com/

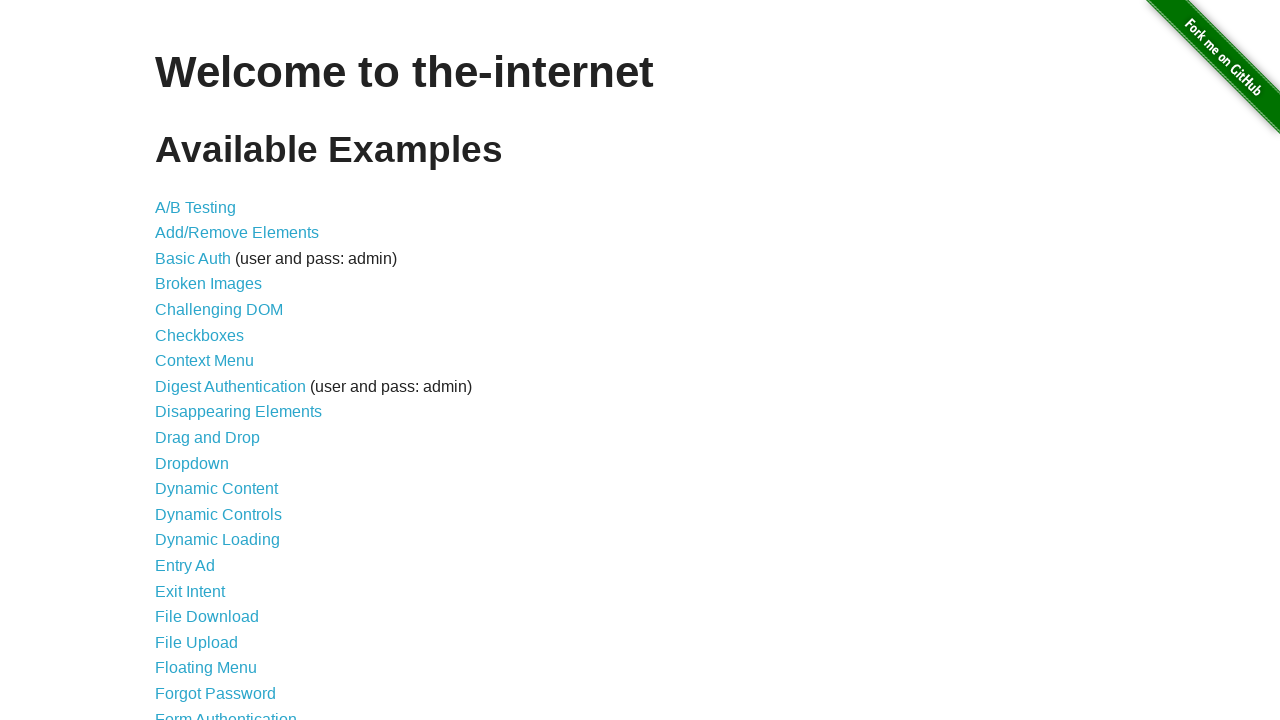

Clicked on Form Authentication link at (226, 712) on text=Form Authentication
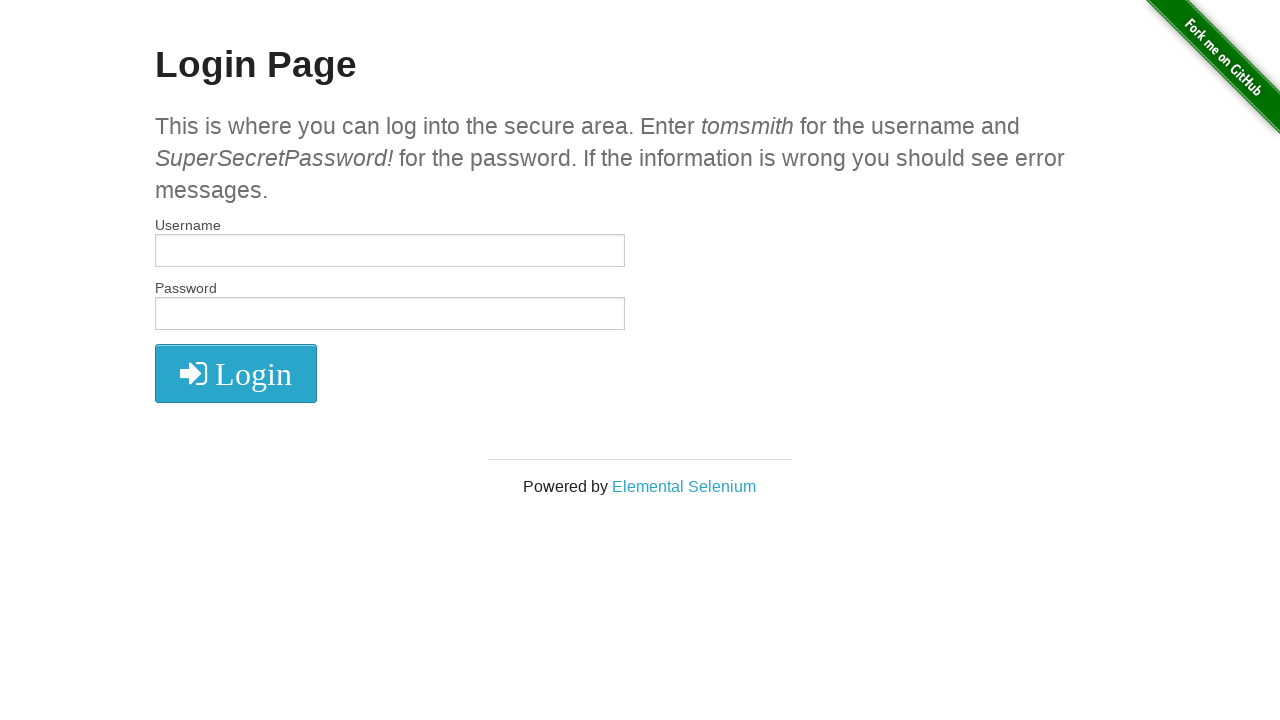

Verified URL is correct after navigation to Form Authentication page
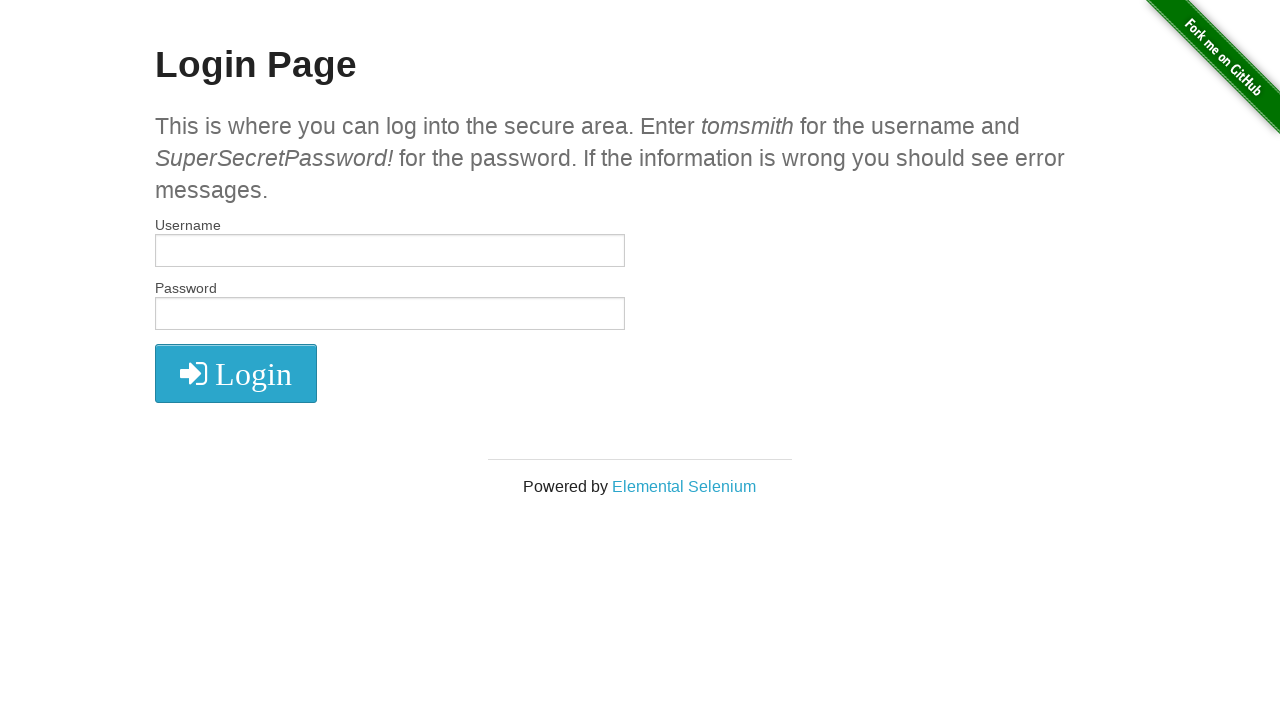

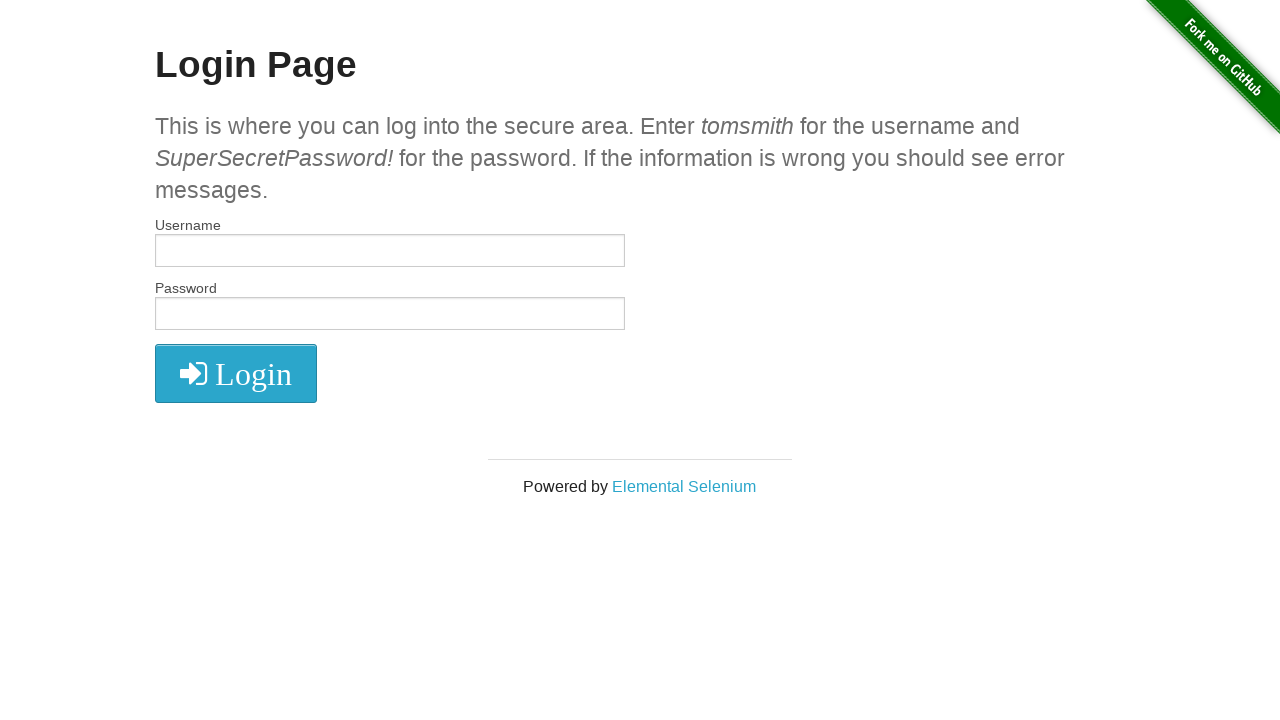